Tests navigation on Ajio e-commerce site by hovering over the MEN menu category and clicking on the Shirts link to navigate to the shirts section.

Starting URL: https://www.ajio.com/

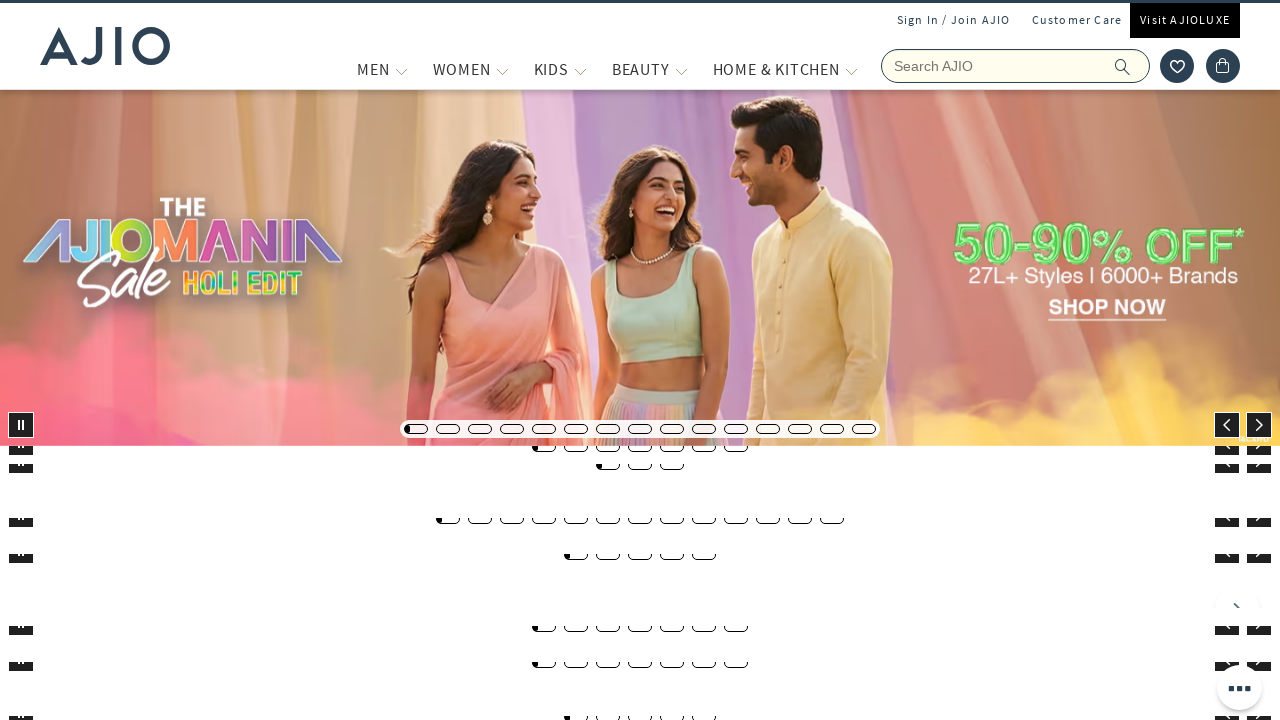

Hovered over MEN menu category to reveal dropdown at (373, 69) on xpath=//span[text()='MEN']
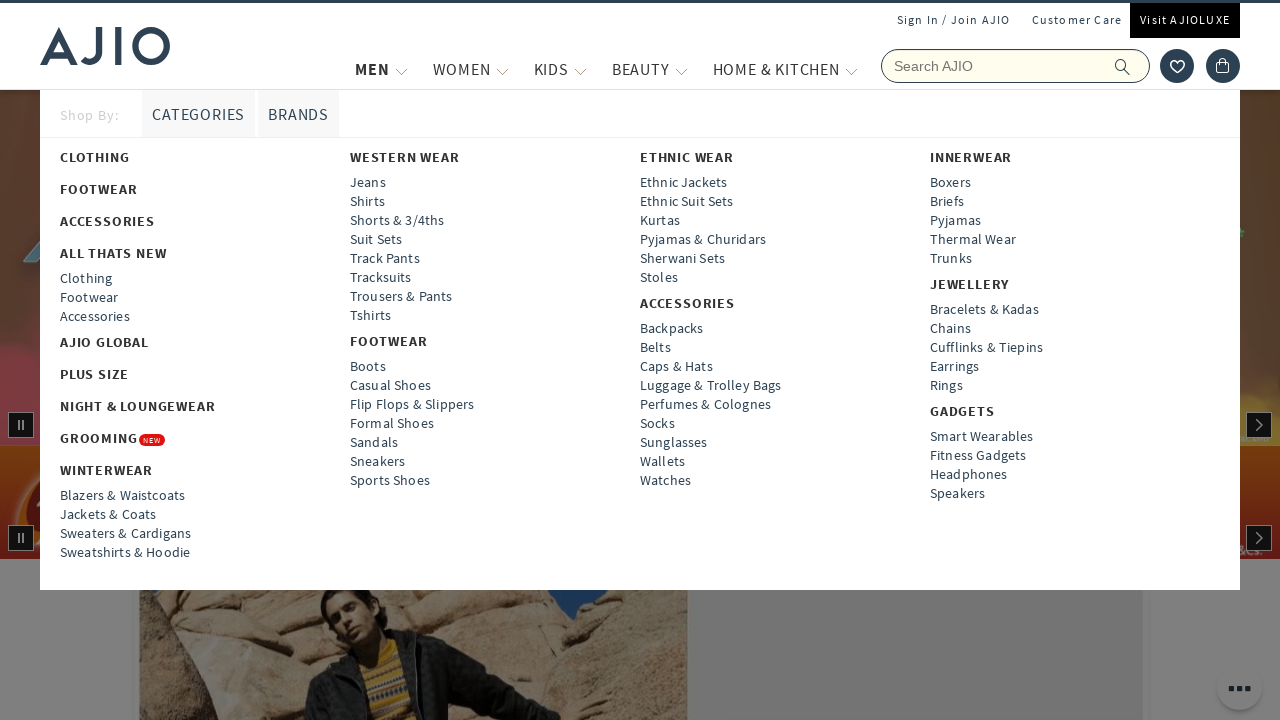

Clicked on Shirts link in the dropdown menu at (367, 201) on xpath=//a[text()='Shirts']
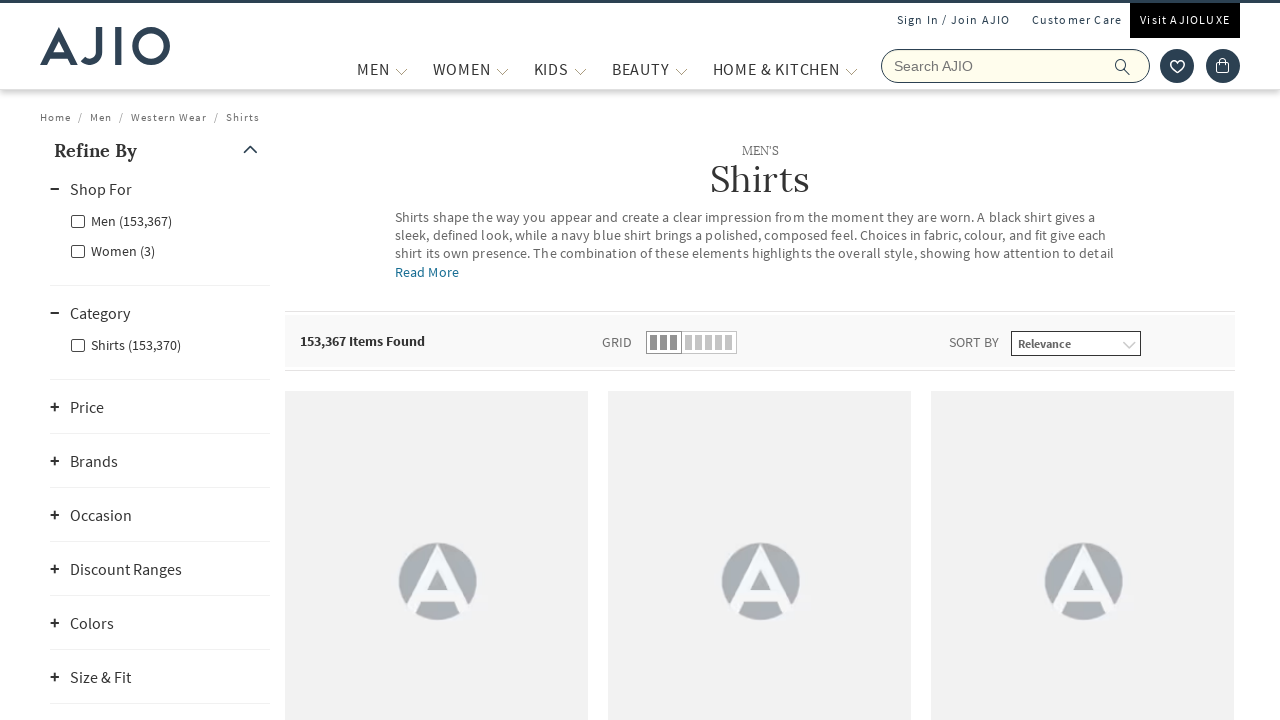

Shirts page loaded successfully
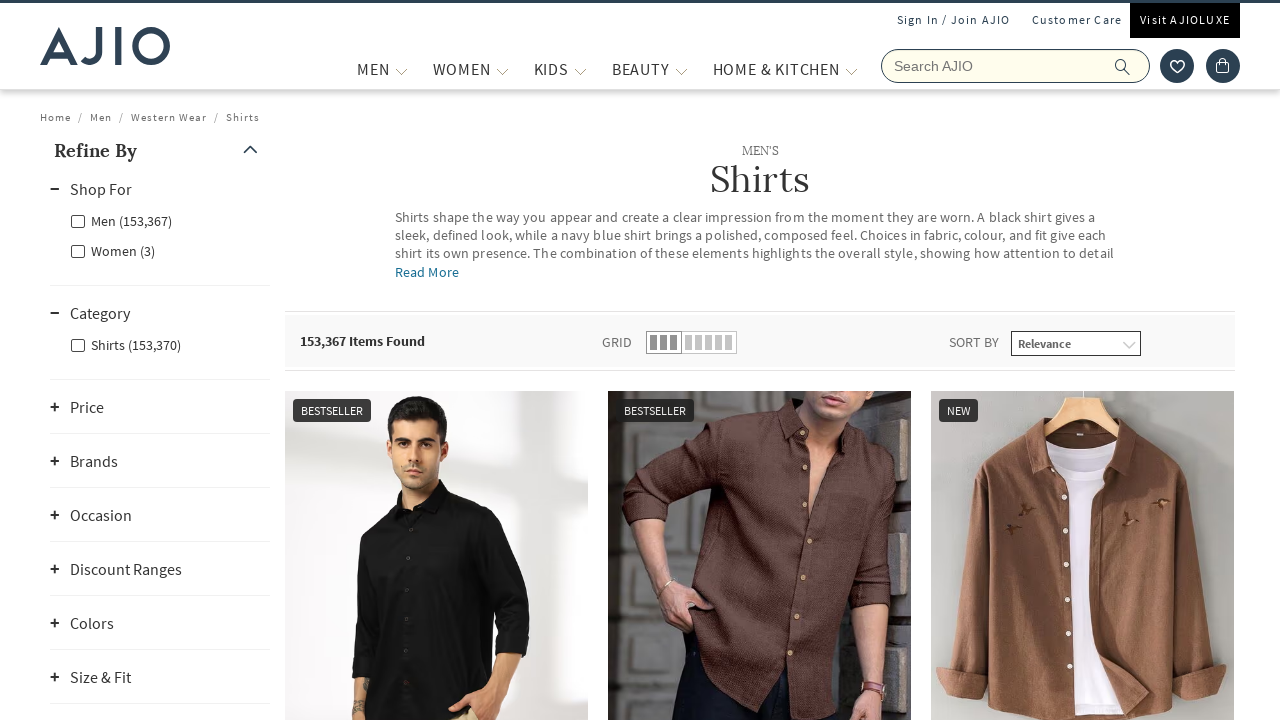

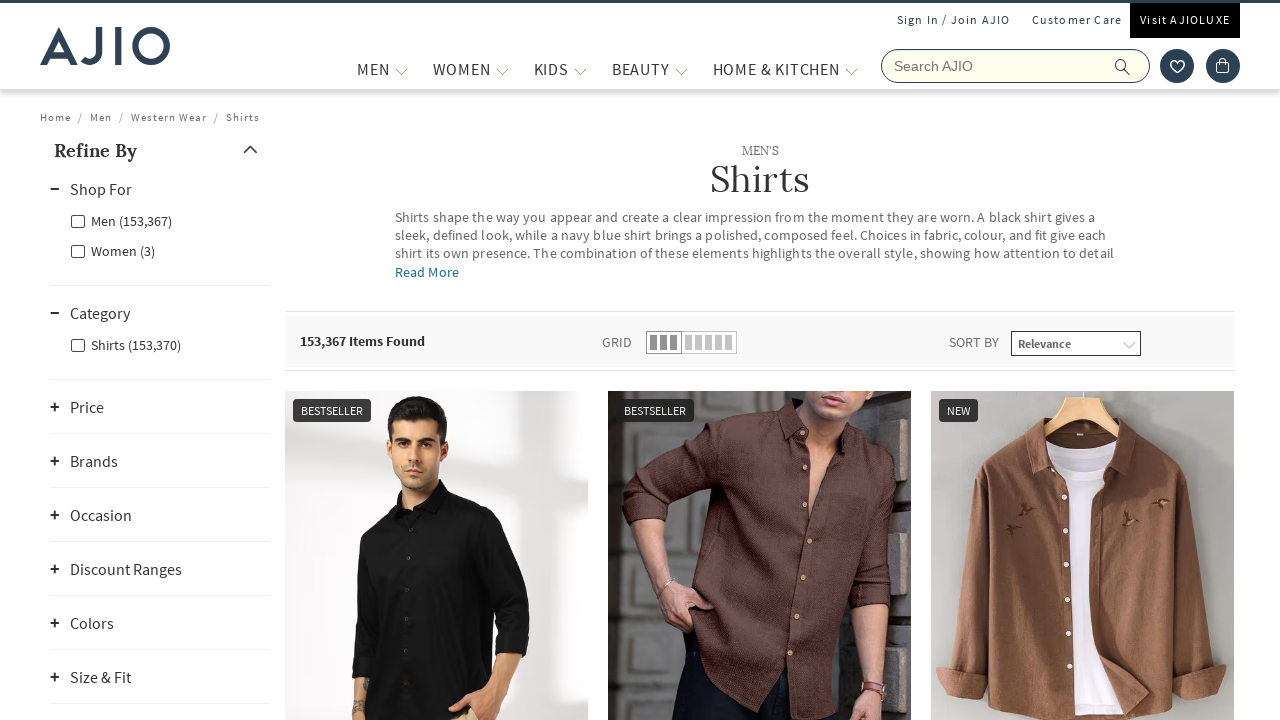